Tests that the button value is NOT equal to "This is a button" (exact match)

Starting URL: https://kristinek.github.io/site/examples/locators

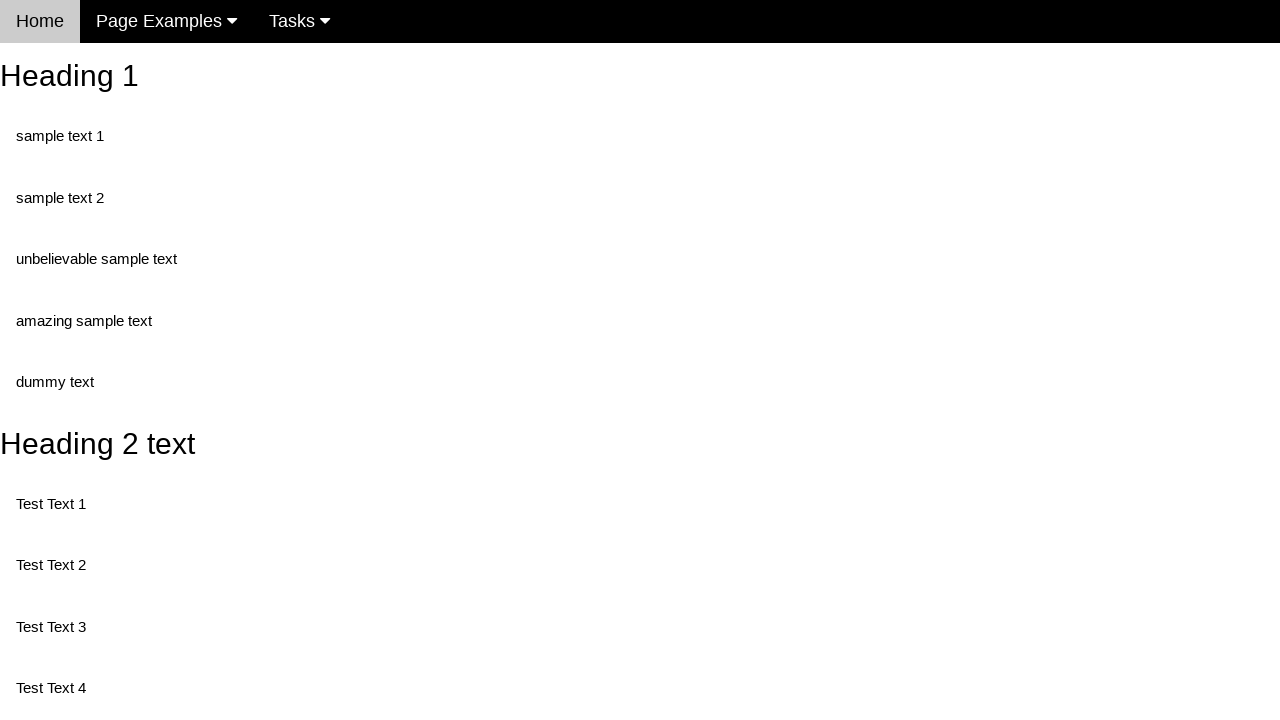

Navigated to locators example page
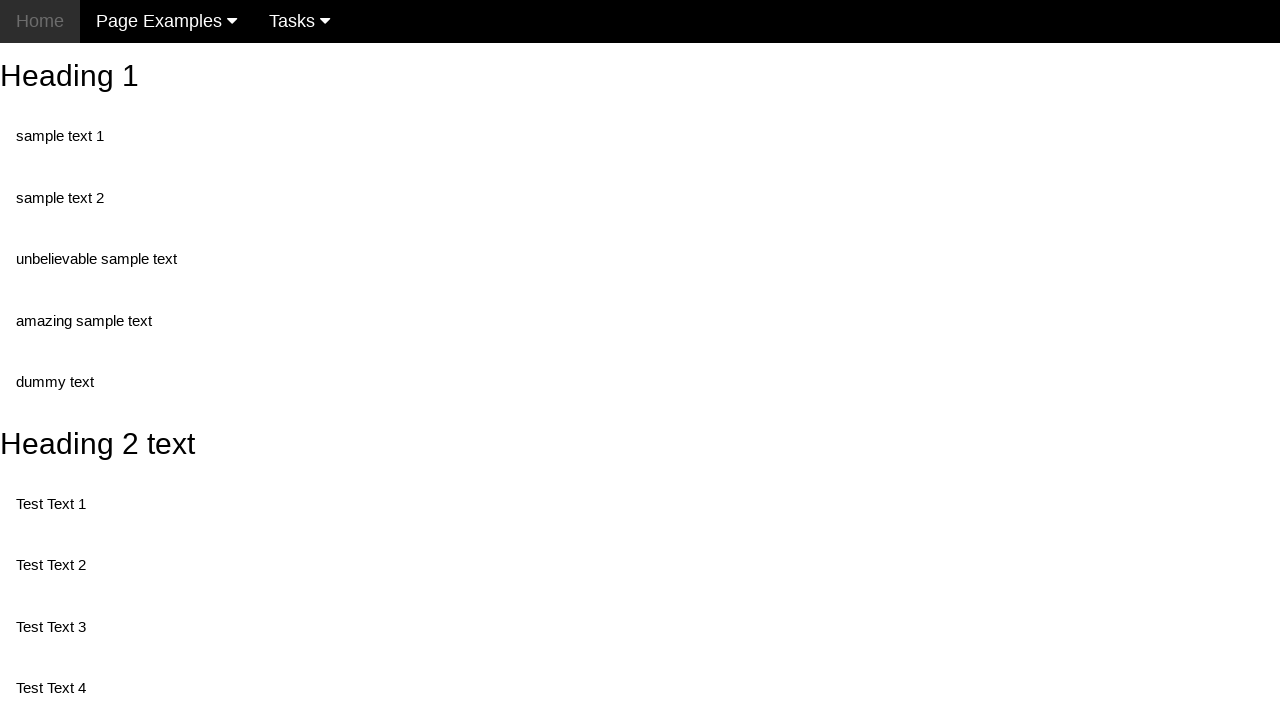

Located button element with id 'buttonId'
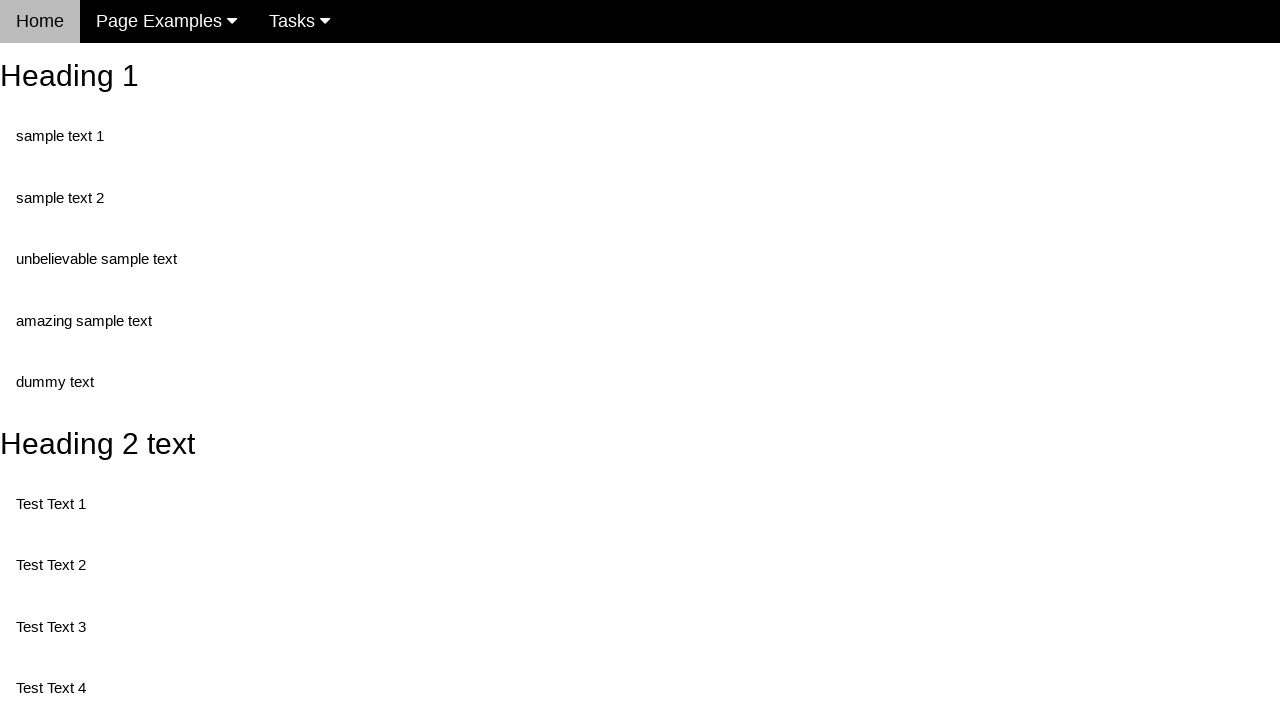

Retrieved button value attribute: 'This is also a button'
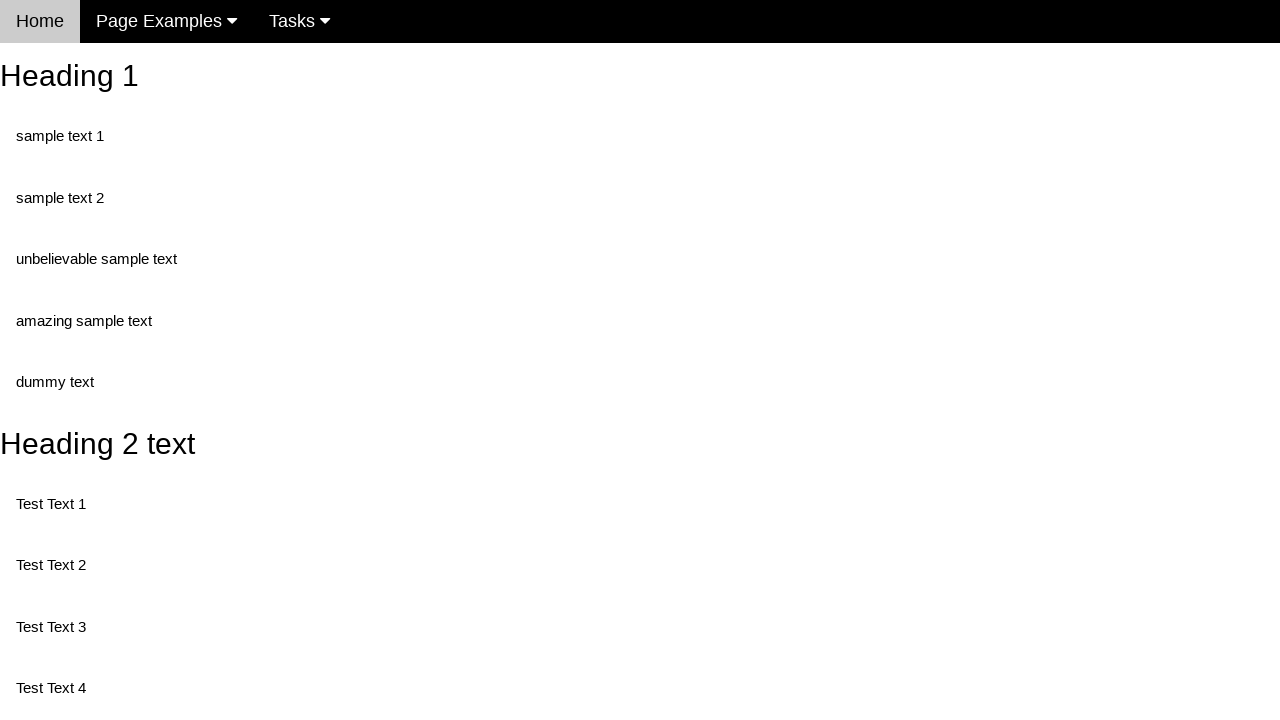

Assertion passed: button value is NOT equal to 'This is a button'
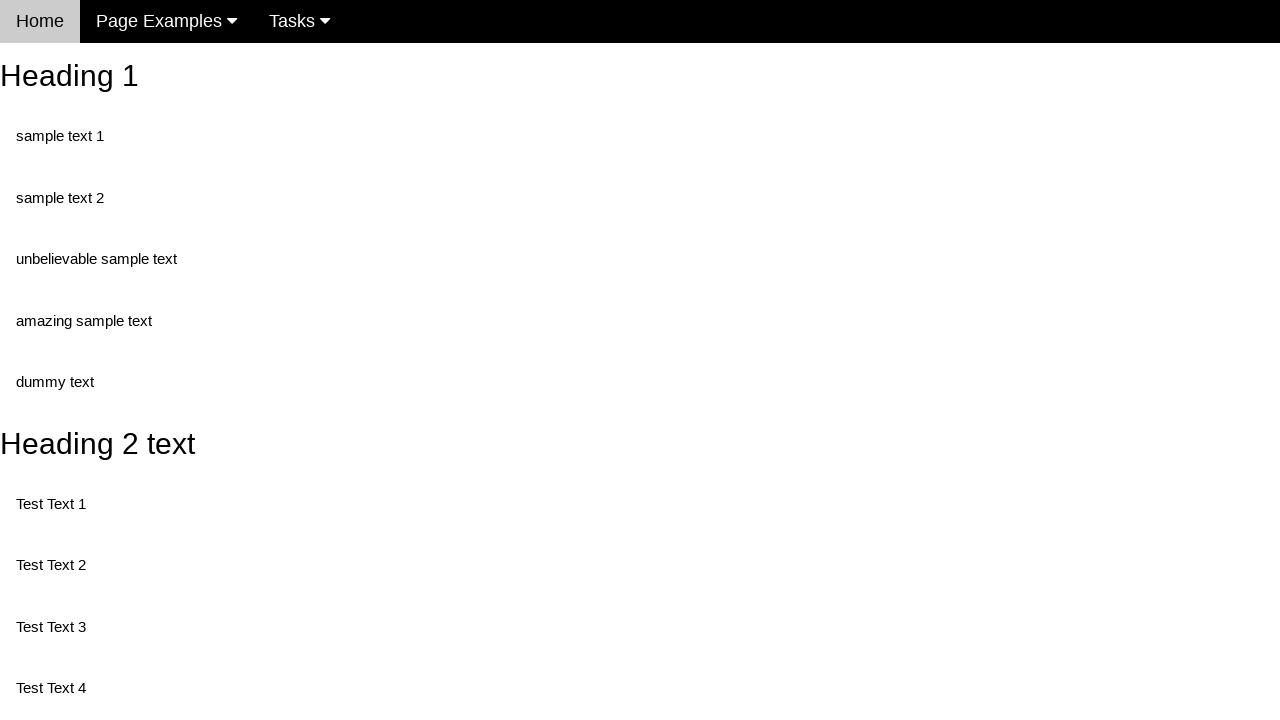

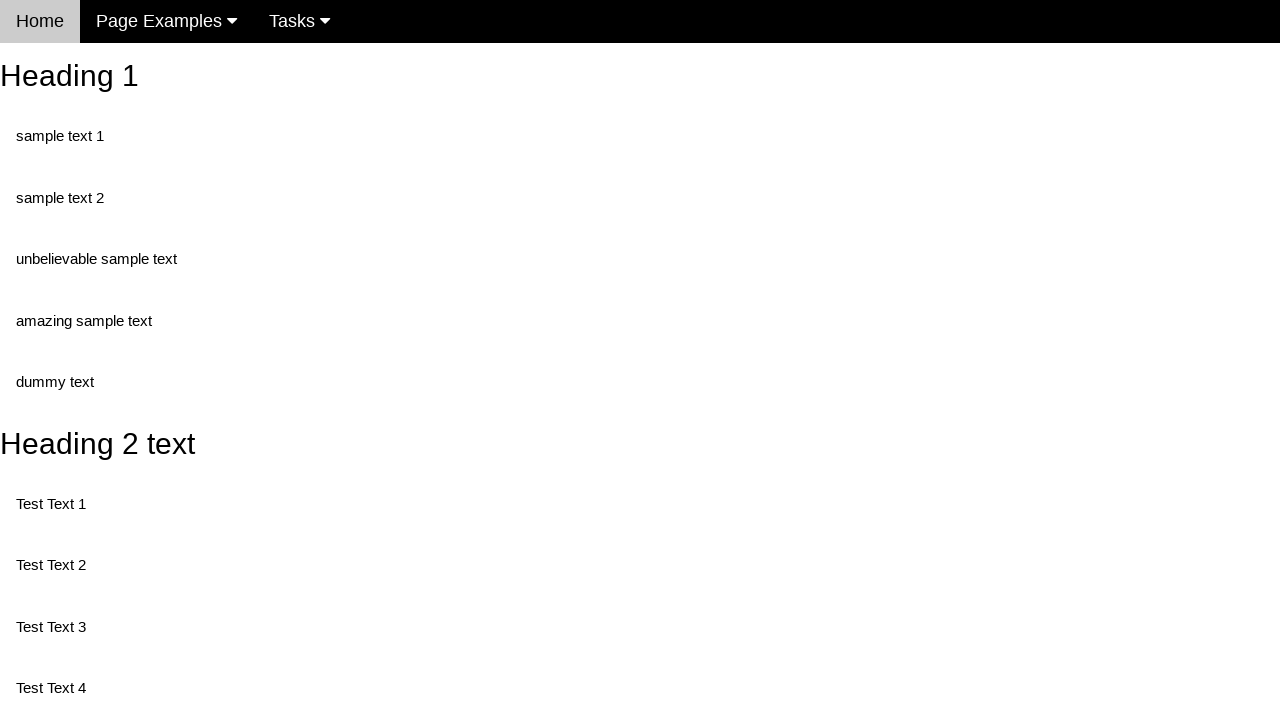